Tests site logo functionality by clicking it and verifying that it refreshes/reloads the homepage

Starting URL: https://qa.onlinemastermarket.com/

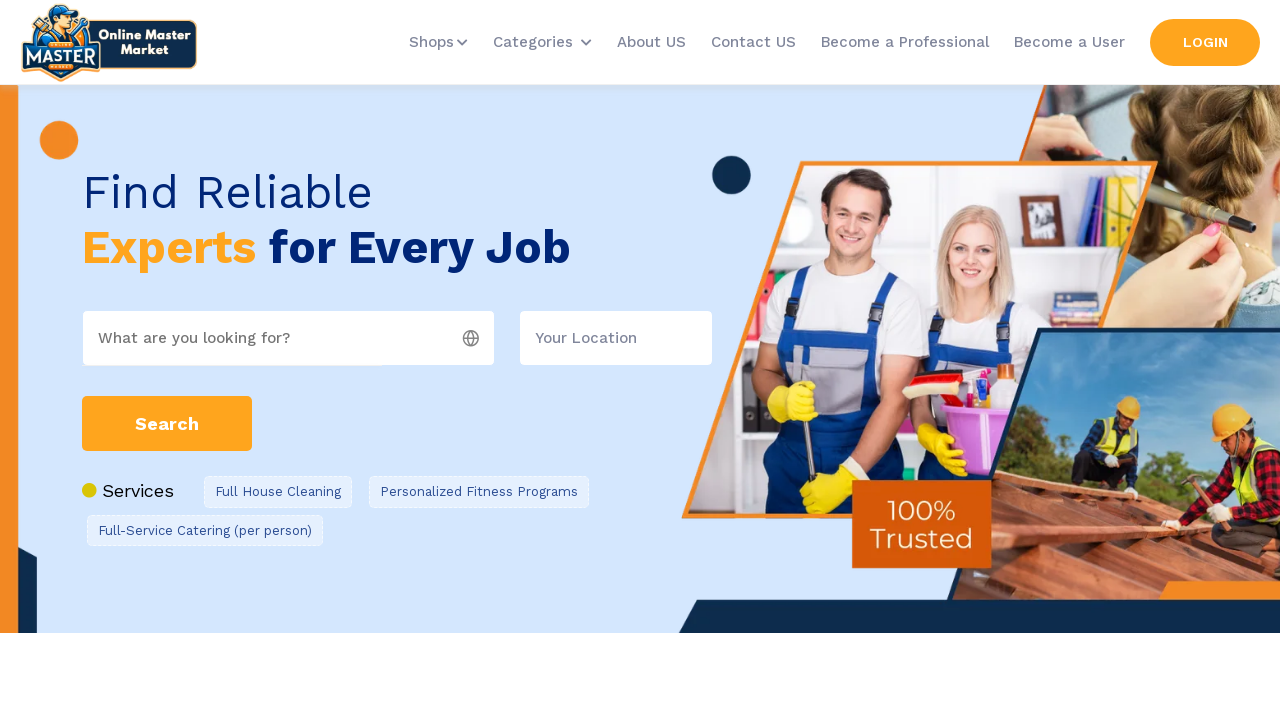

Clicked on site logo in navbar at (110, 42) on .navbar-brand img
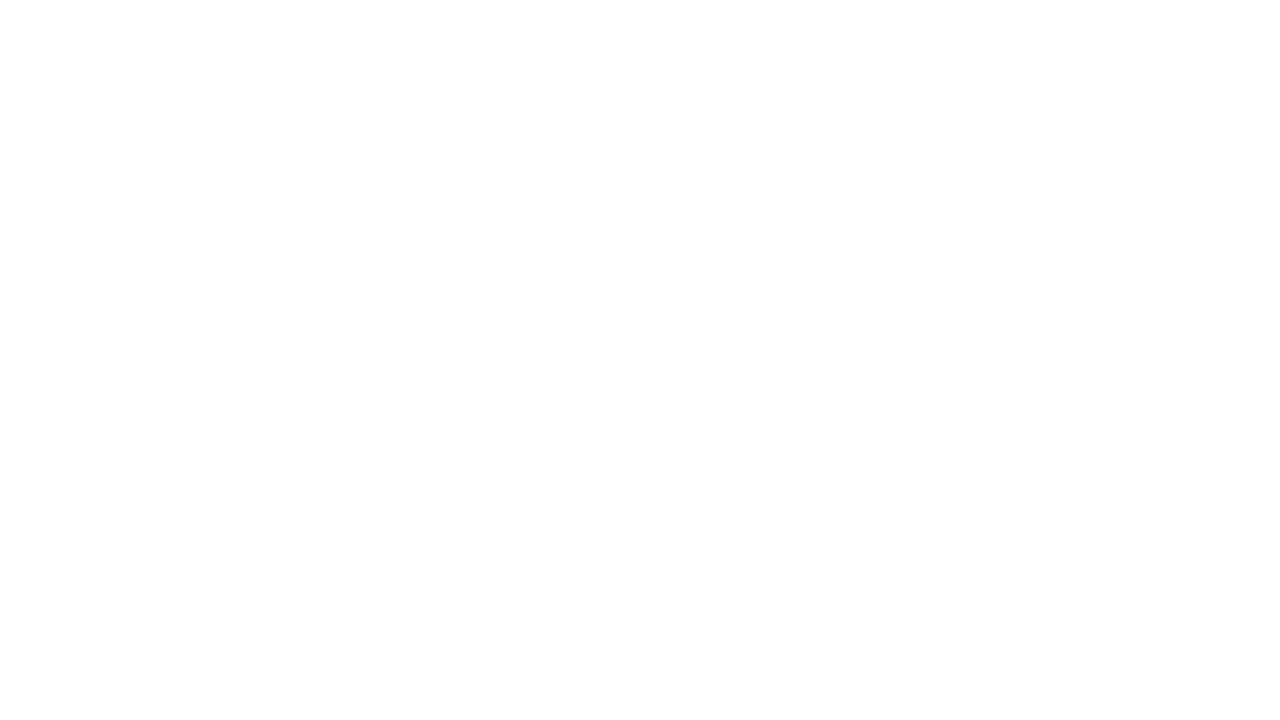

Verified homepage URL is correct after logo click
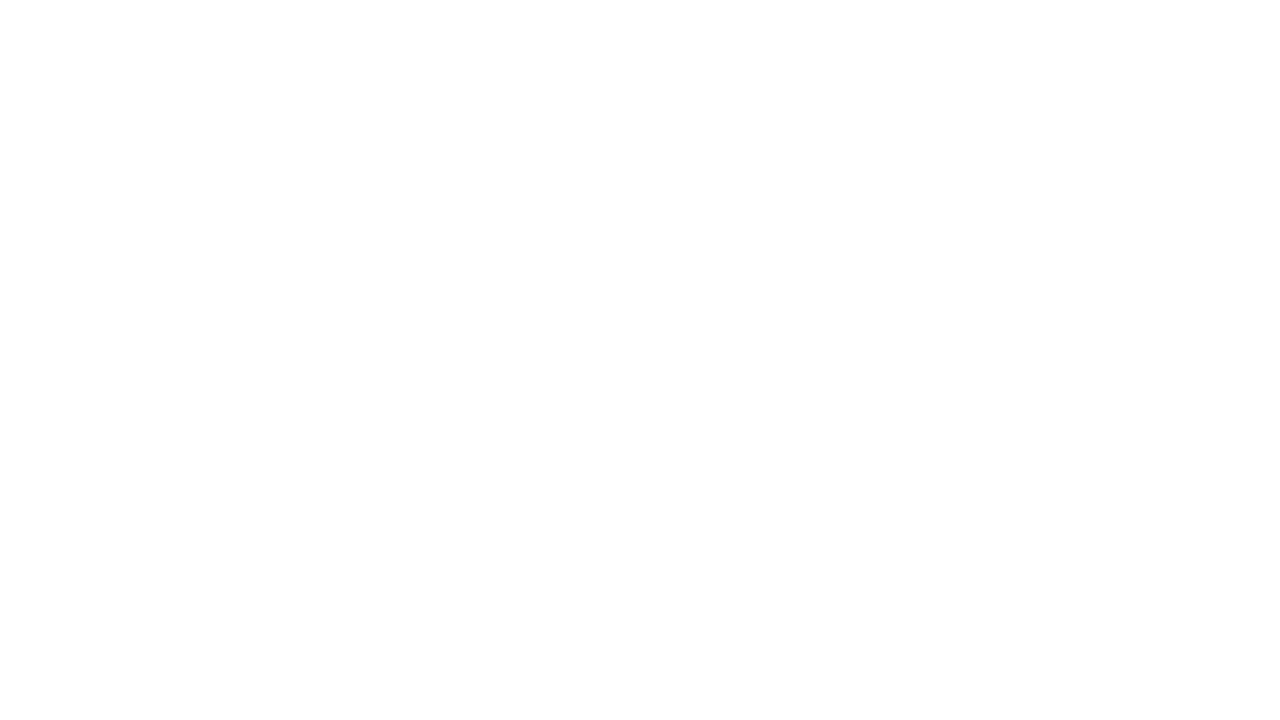

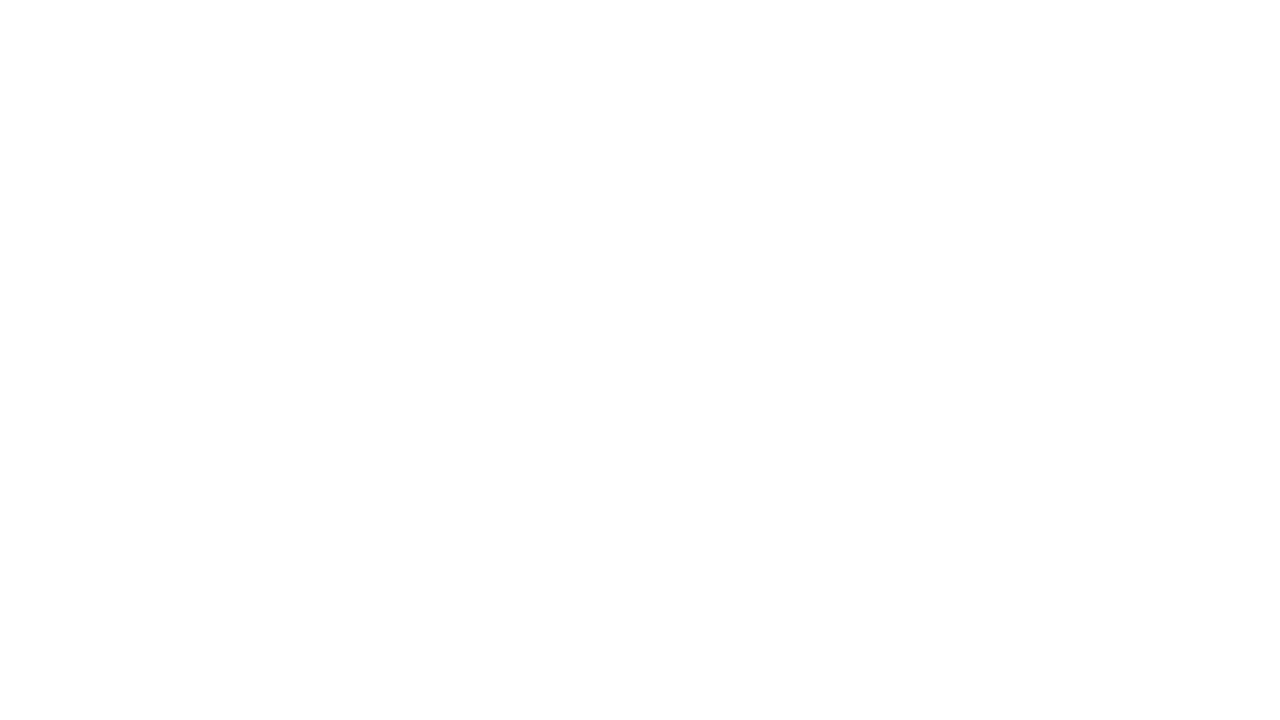